Tests that the Clear completed button displays correct text after completing an item

Starting URL: https://demo.playwright.dev/todomvc

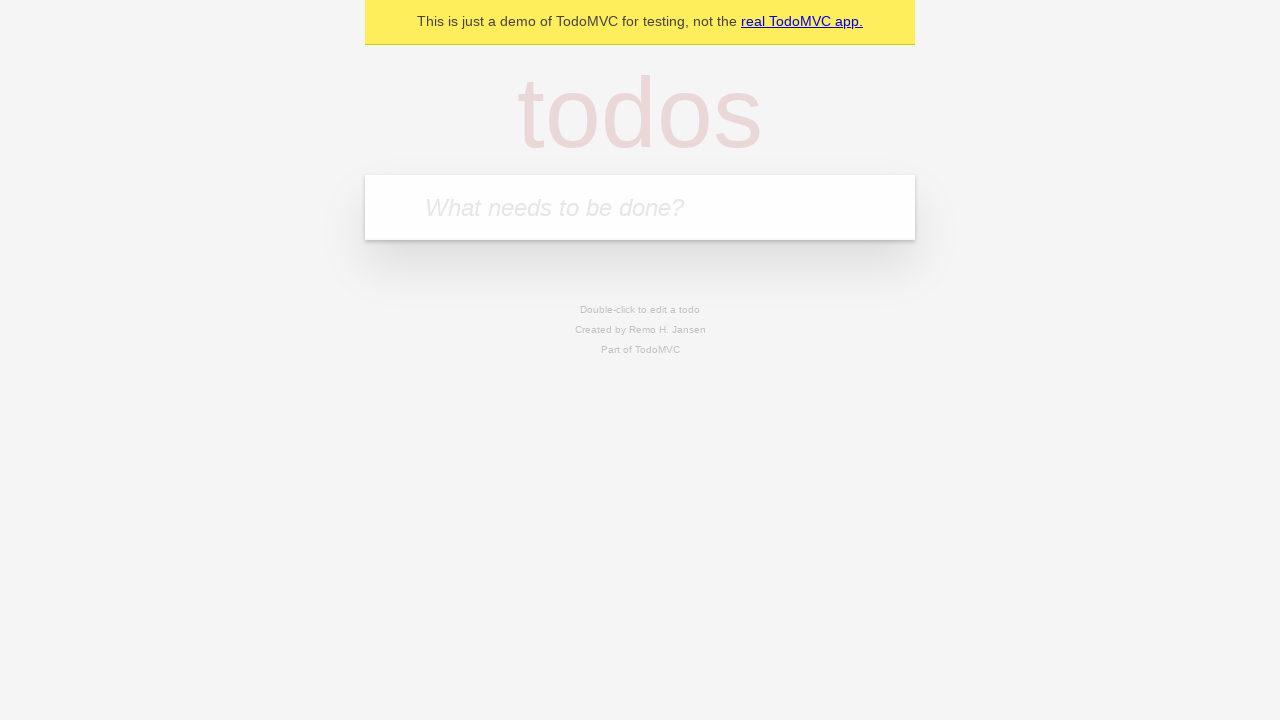

Filled todo input with 'buy some cheese' on internal:attr=[placeholder="What needs to be done?"i]
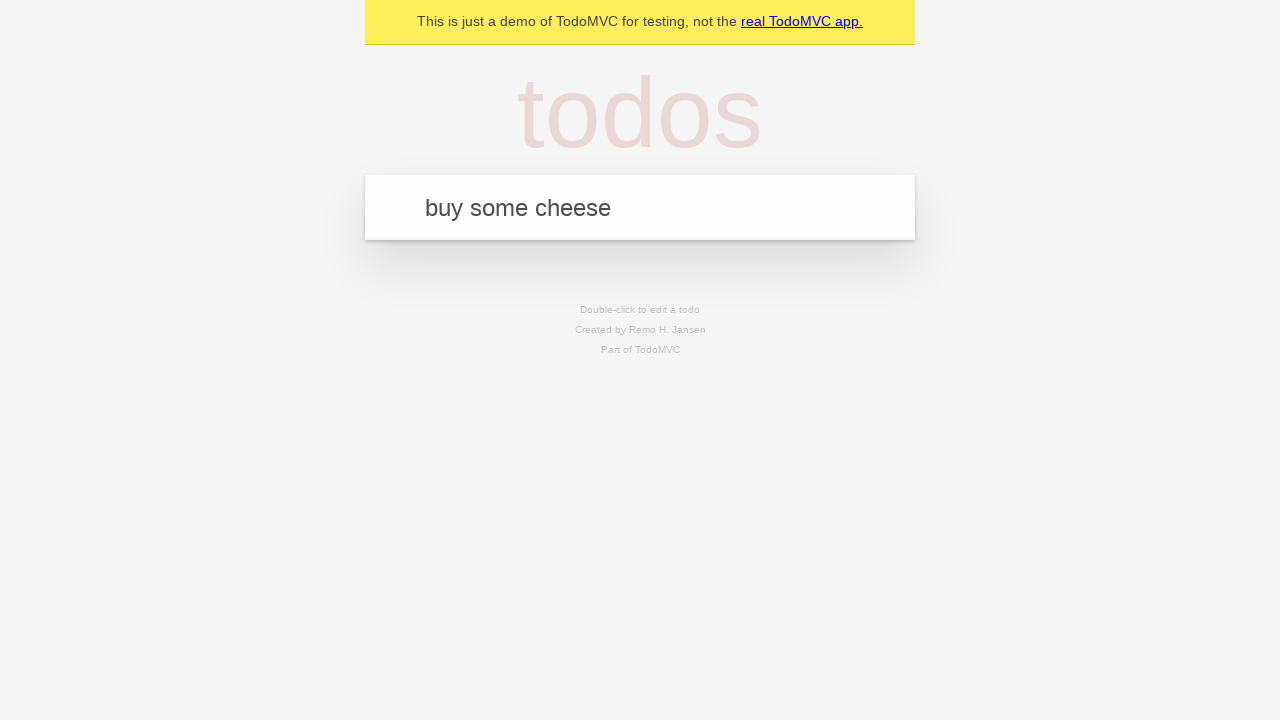

Pressed Enter to add 'buy some cheese' to the todo list on internal:attr=[placeholder="What needs to be done?"i]
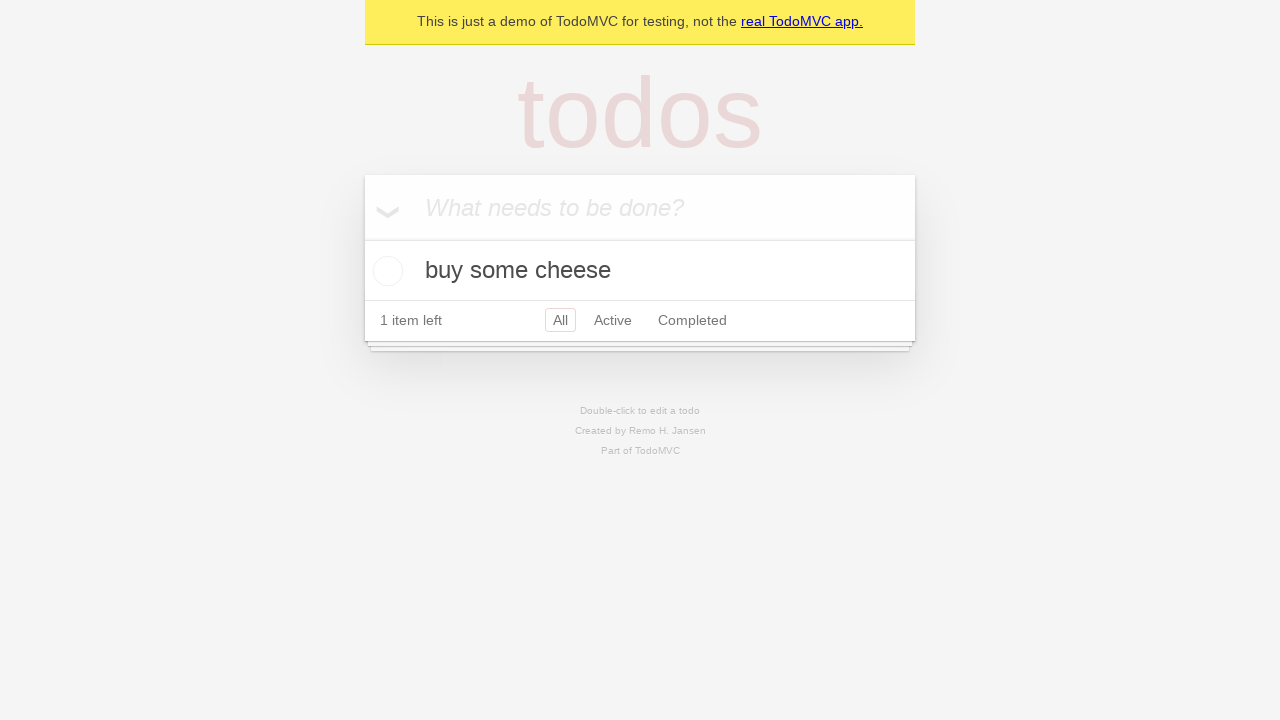

Filled todo input with 'feed the cat' on internal:attr=[placeholder="What needs to be done?"i]
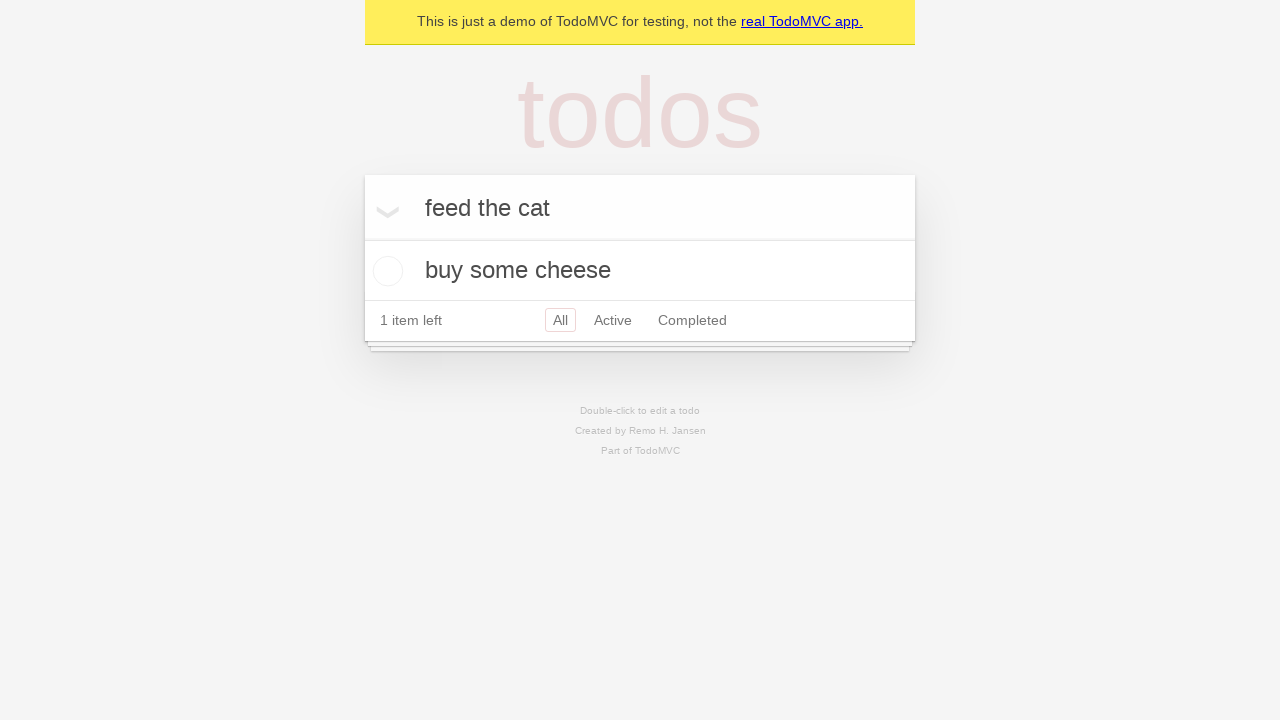

Pressed Enter to add 'feed the cat' to the todo list on internal:attr=[placeholder="What needs to be done?"i]
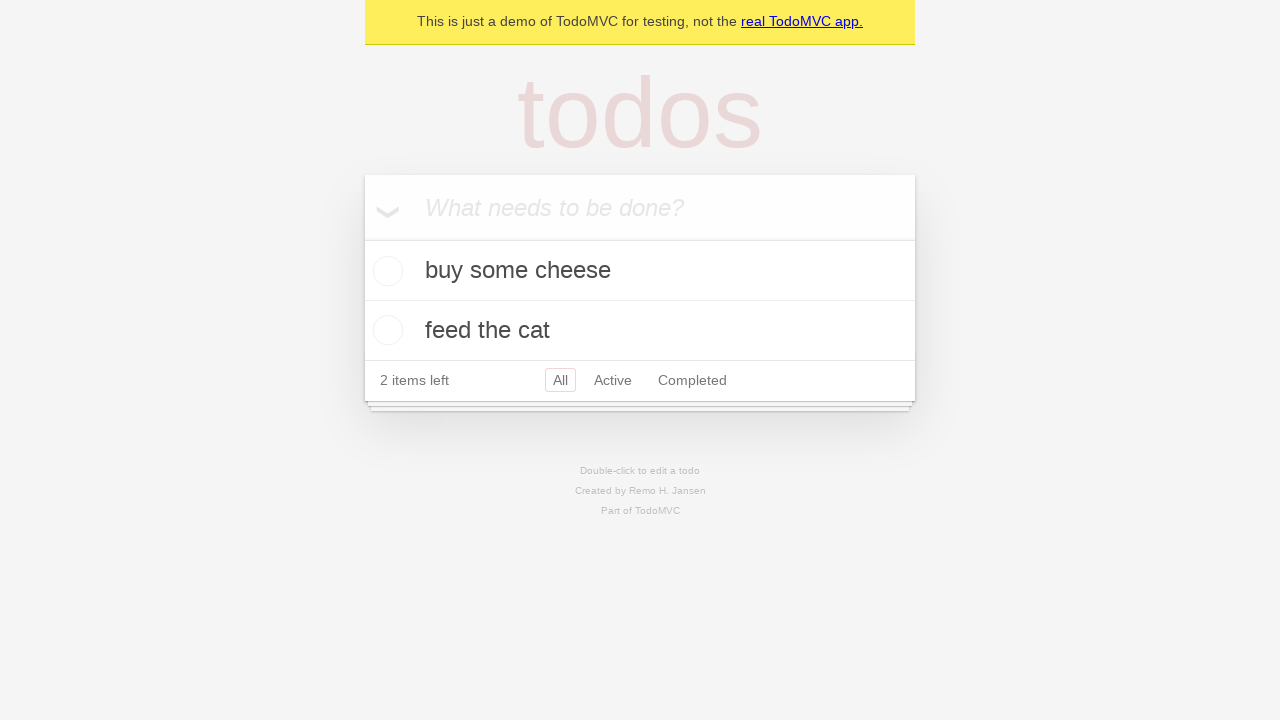

Filled todo input with 'book a doctors appointment' on internal:attr=[placeholder="What needs to be done?"i]
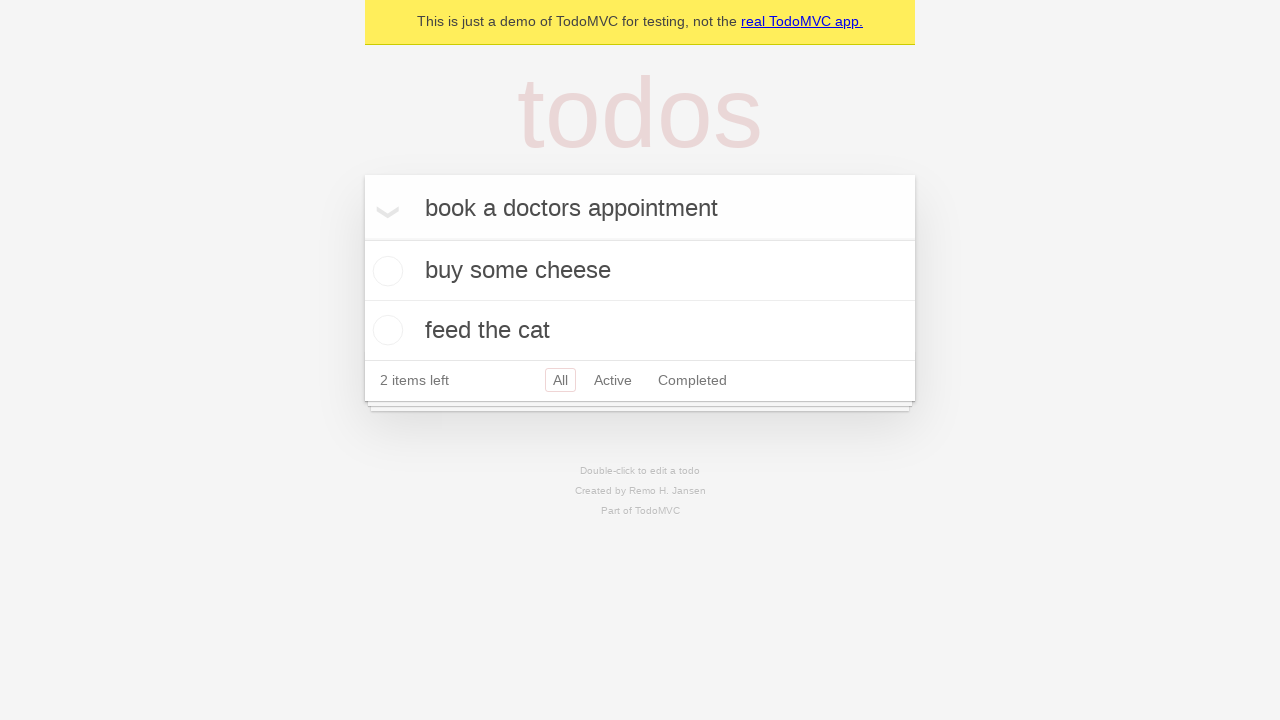

Pressed Enter to add 'book a doctors appointment' to the todo list on internal:attr=[placeholder="What needs to be done?"i]
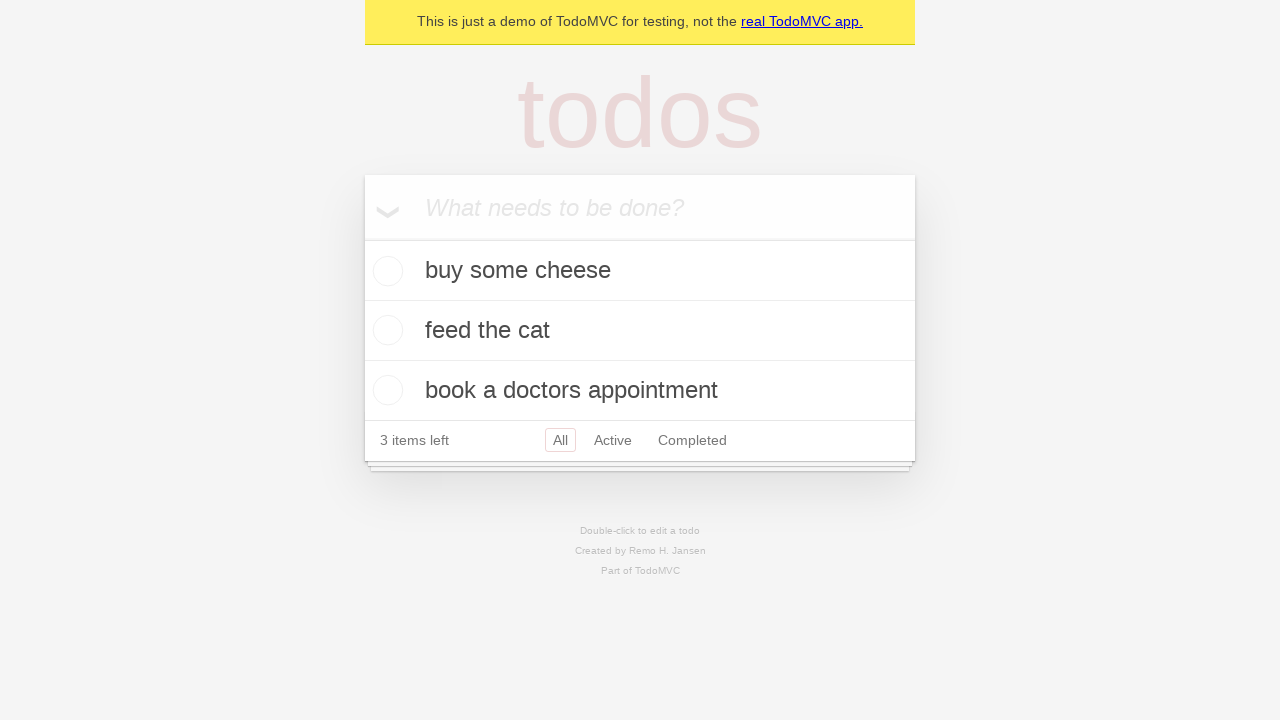

Checked the first todo item as completed at (385, 271) on .todo-list li .toggle >> nth=0
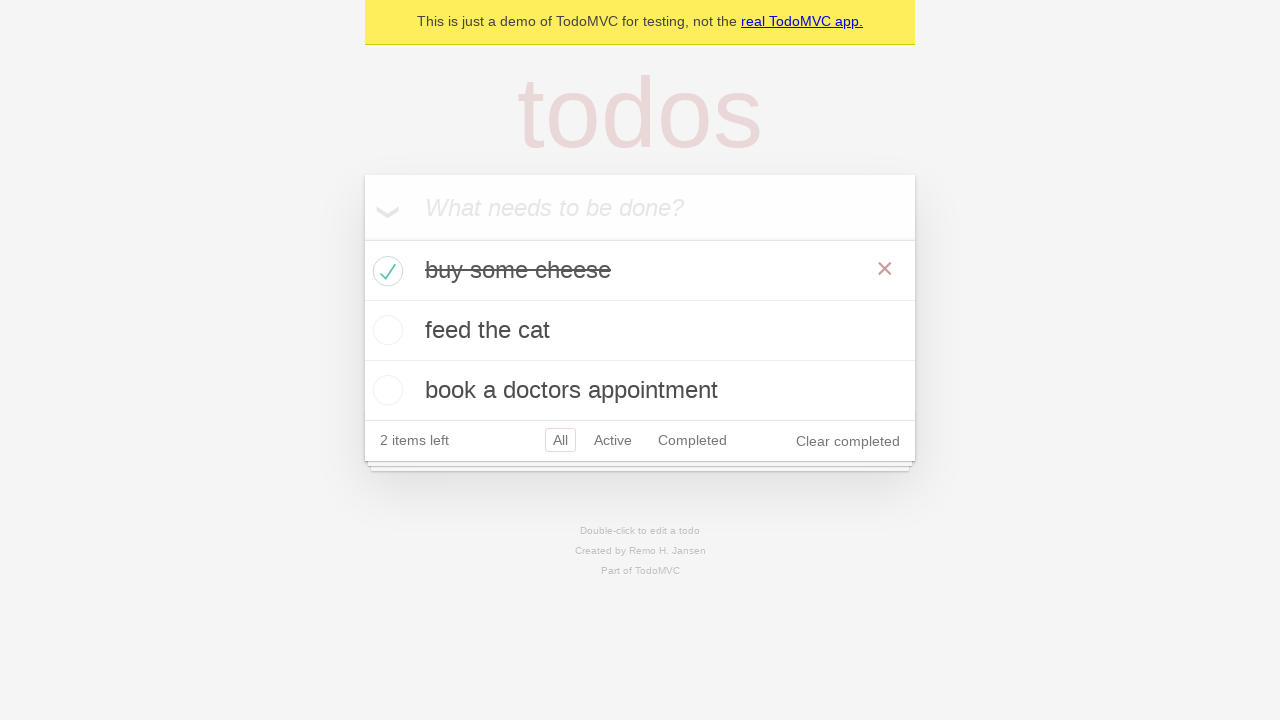

Clear completed button appeared after marking item as complete
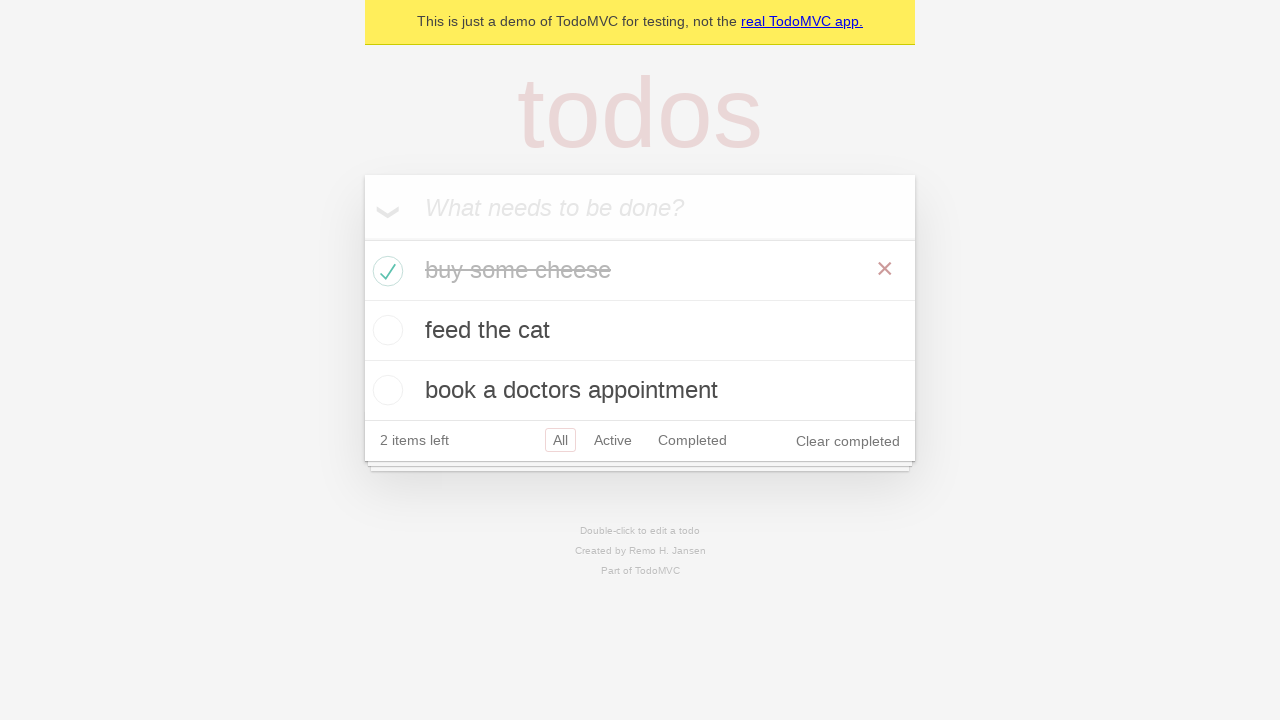

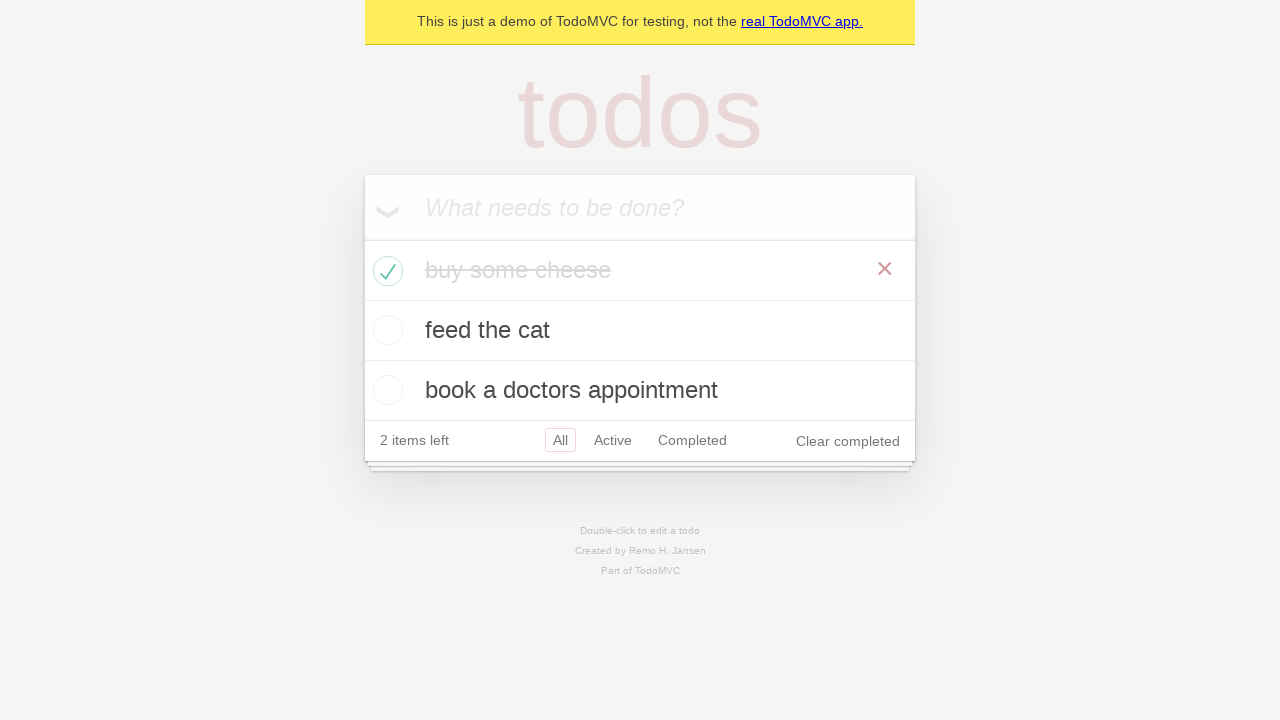